Tests keyboard input events by typing a character and performing keyboard shortcuts (Ctrl+A, Ctrl+C)

Starting URL: https://v1.training-support.net/selenium/input-events

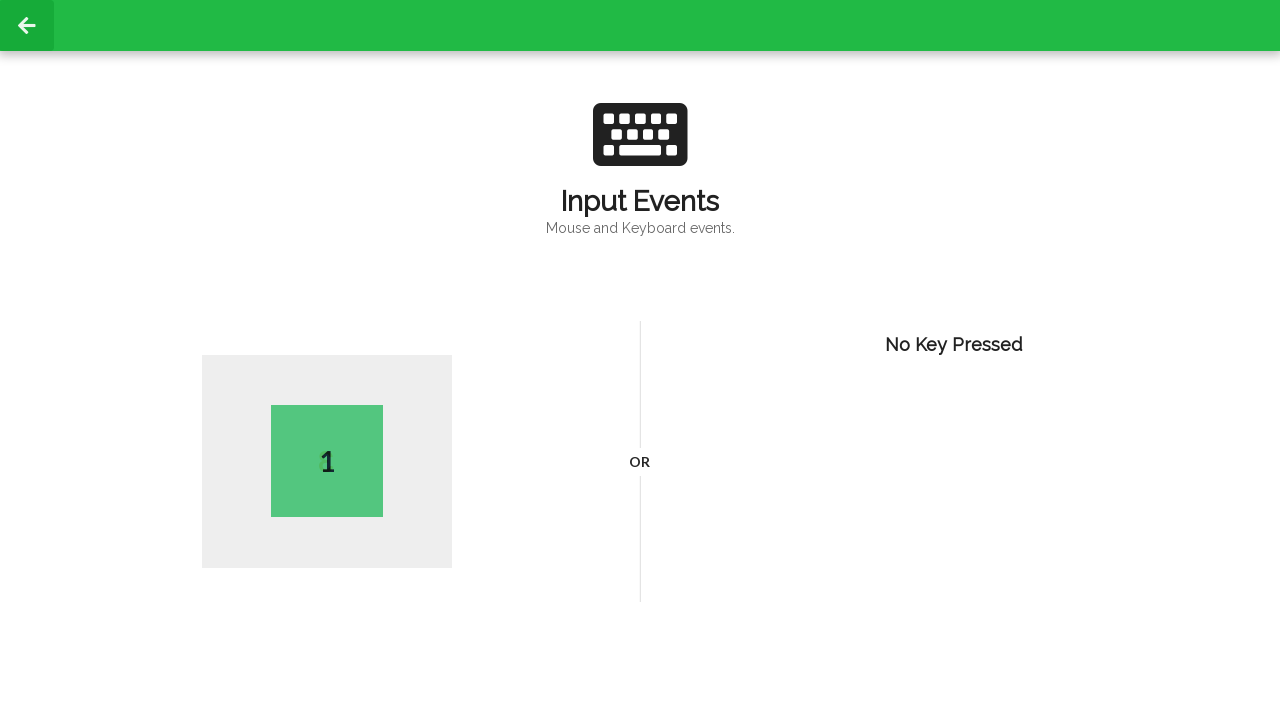

Typed character 'A' into the input field
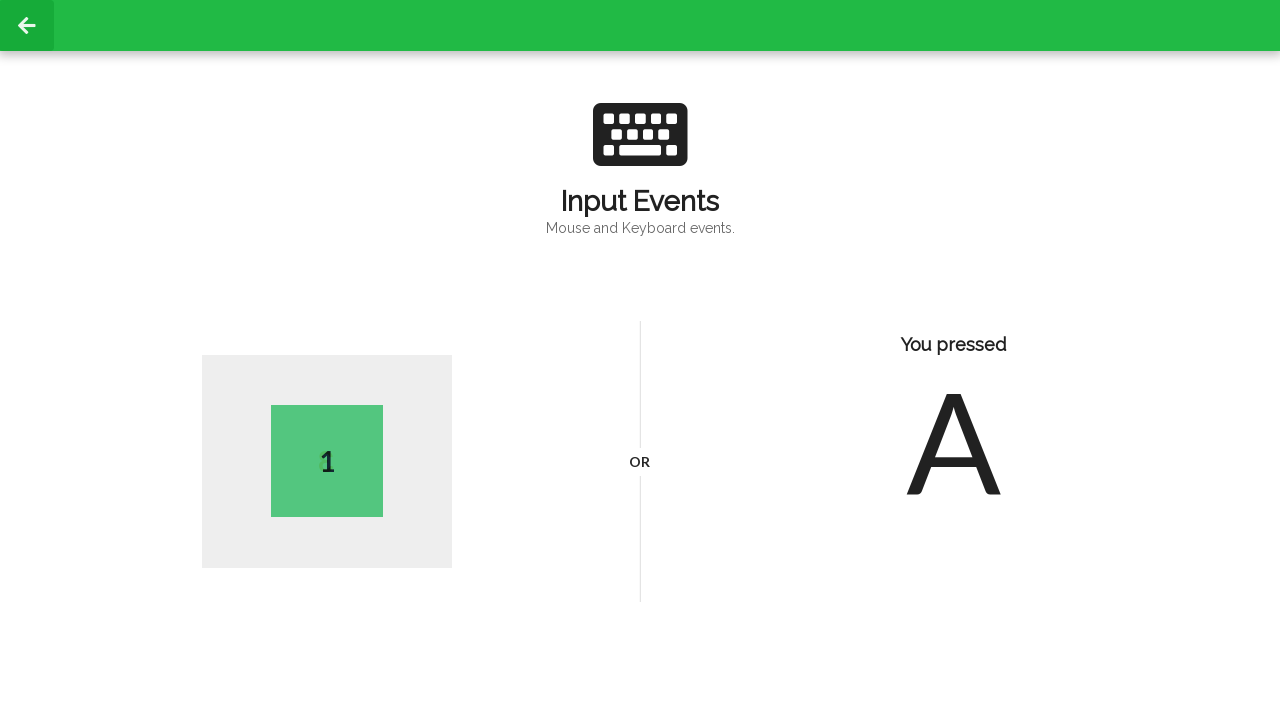

Pressed Ctrl+A to select all text
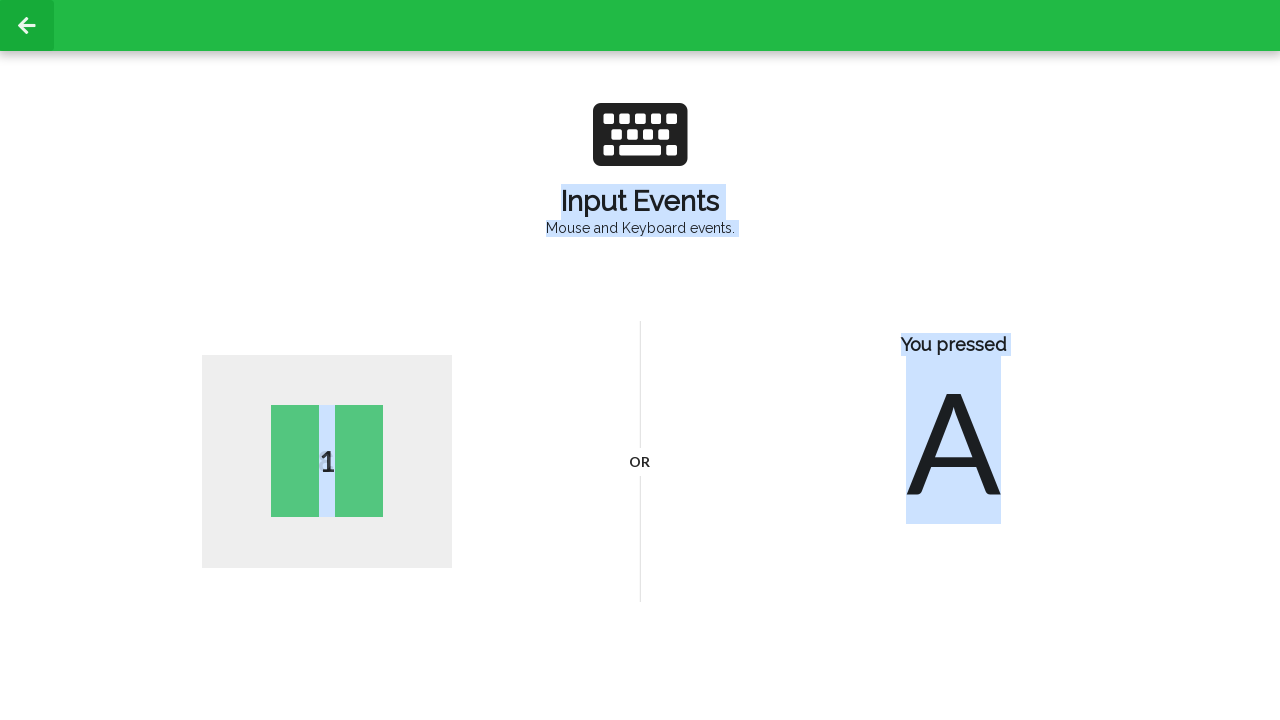

Pressed Ctrl+C to copy selected text
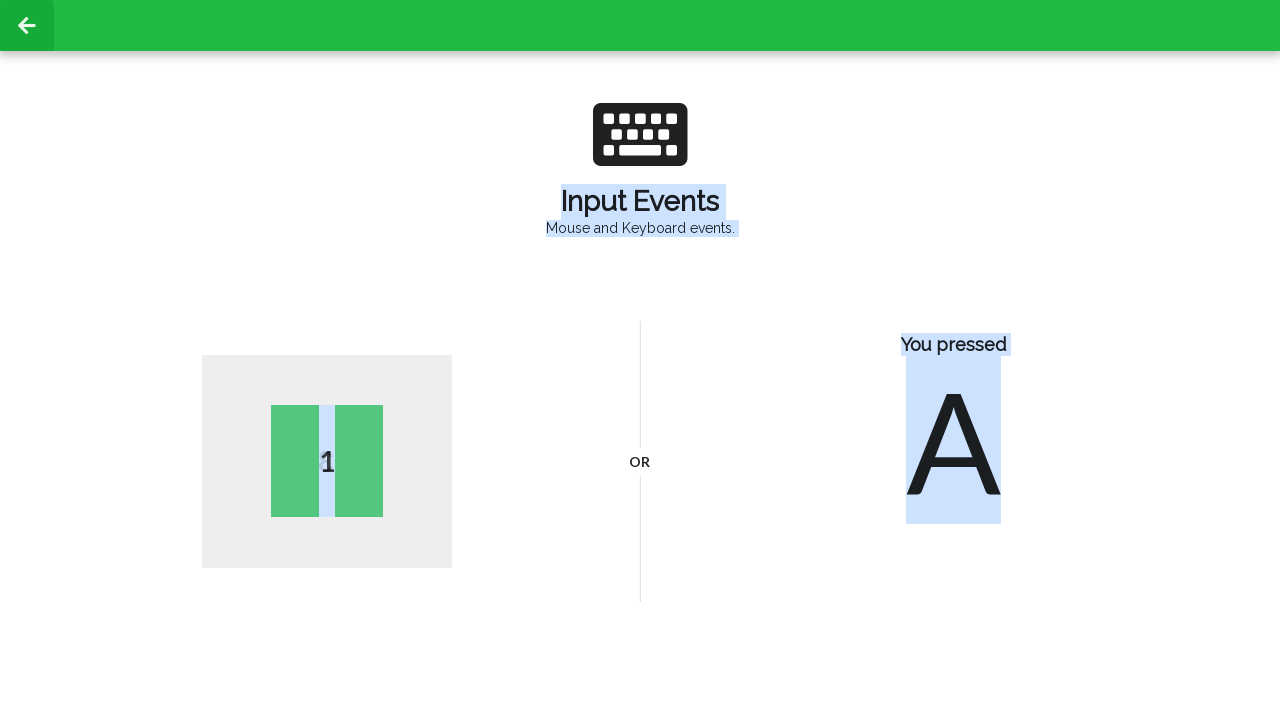

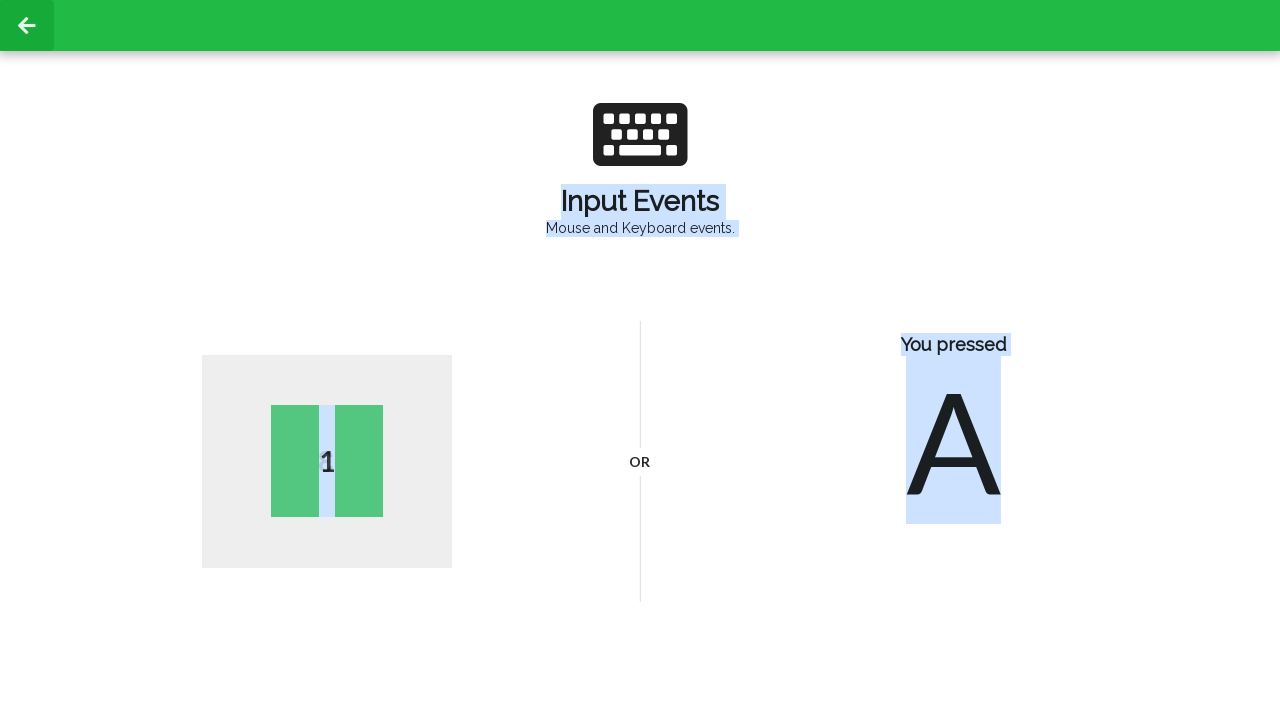